Navigates to the BMW Motorrad India models overview page and waits for it to load.

Starting URL: https://www.bmw-motorrad.in/en/models/modeloverview.html

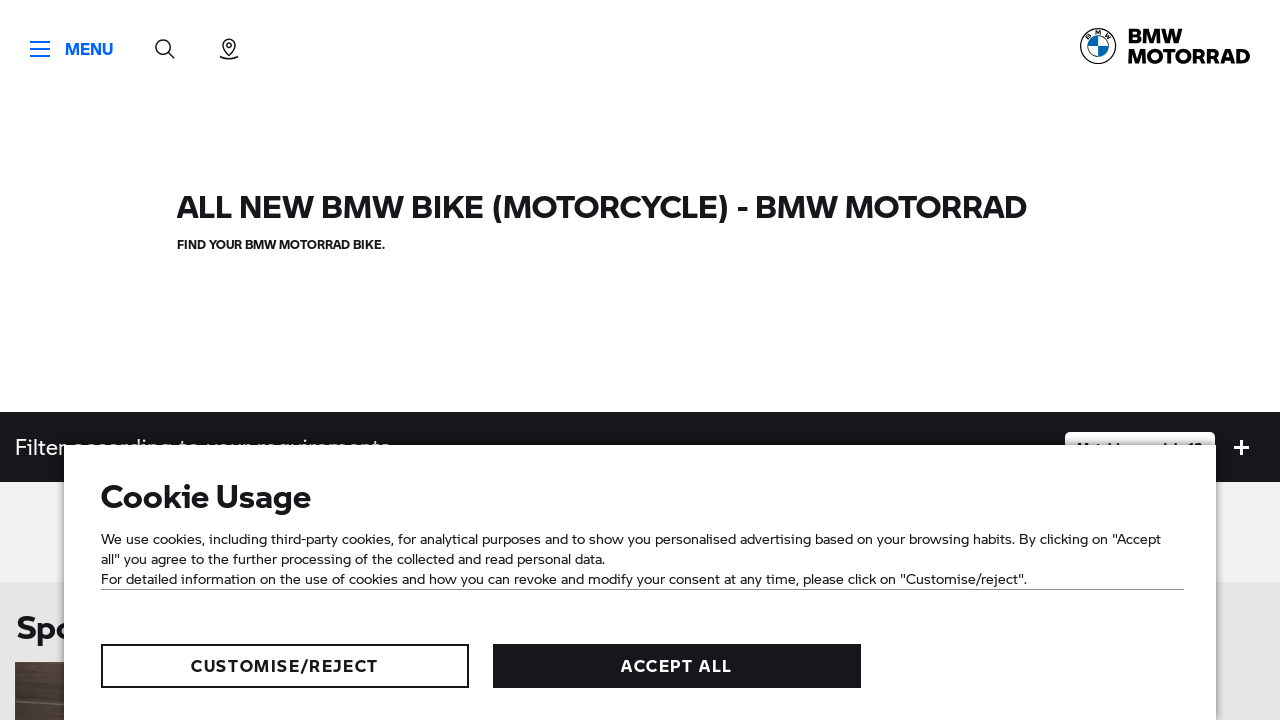

Navigated to BMW Motorrad India models overview page
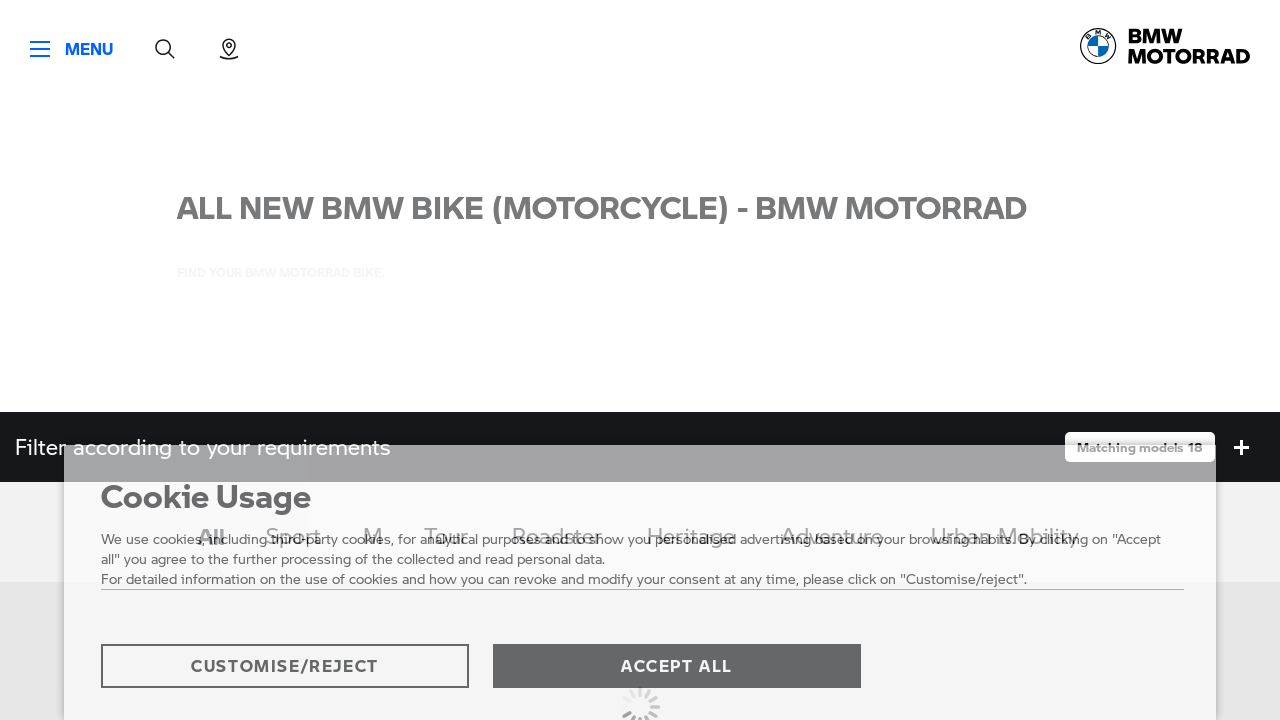

Waited for page to fully load (networkidle state)
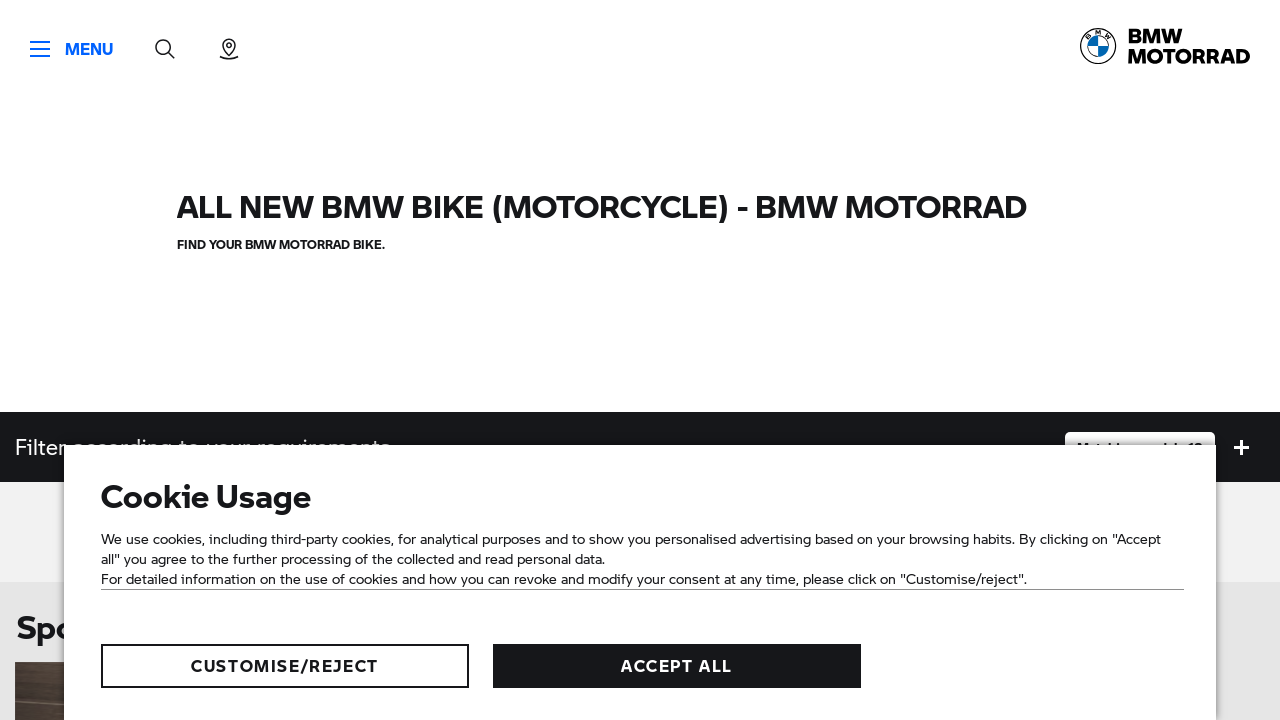

Verified models overview page has loaded by checking for body element
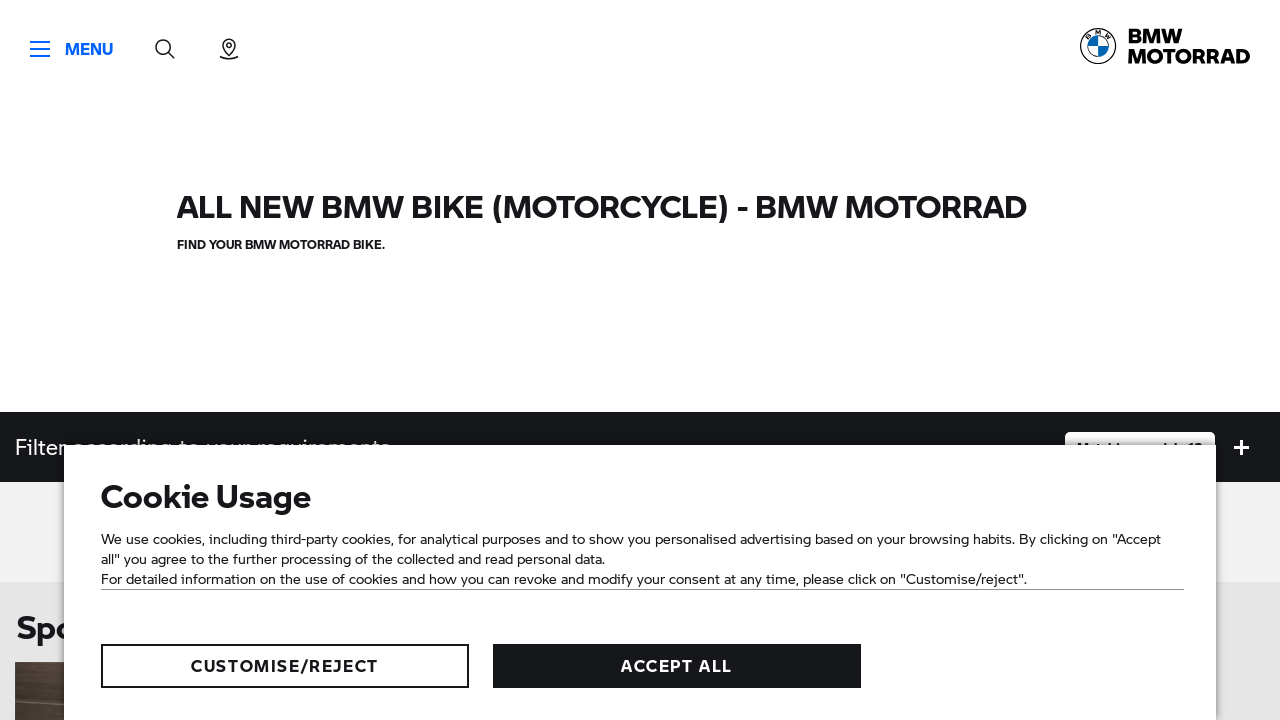

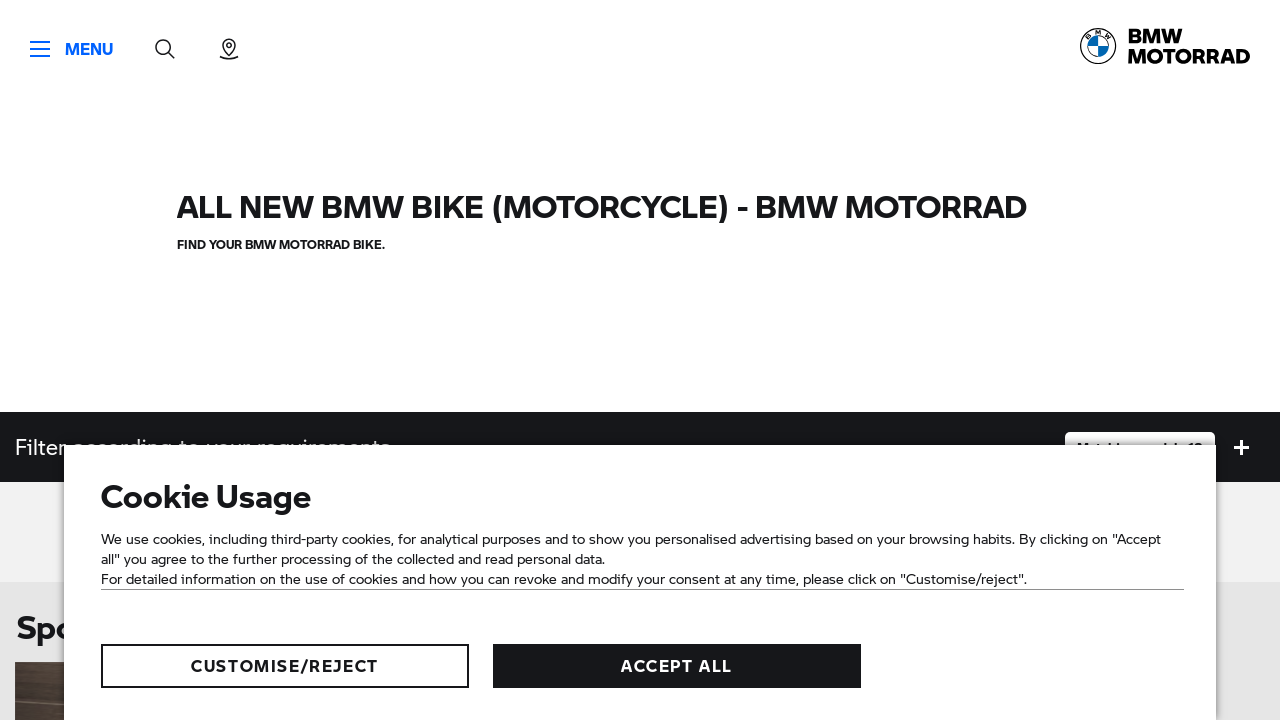